Tests navigation through a course catalog by clicking the browse menu, hovering over the Software Testing category, and selecting the Selenium Certification Training course.

Starting URL: http://greenstech.in/selenium-course-content.html

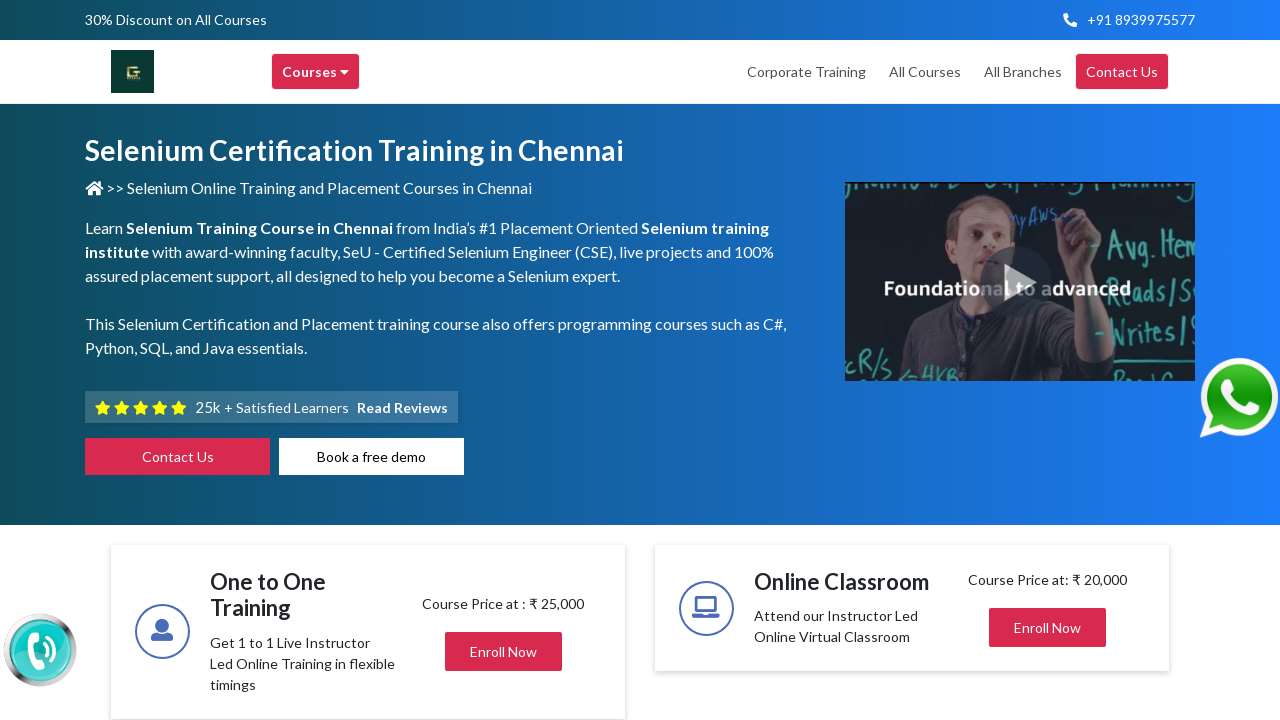

Clicked on the course browse header at (316, 72) on xpath=//div[@class='header-browse-greens']
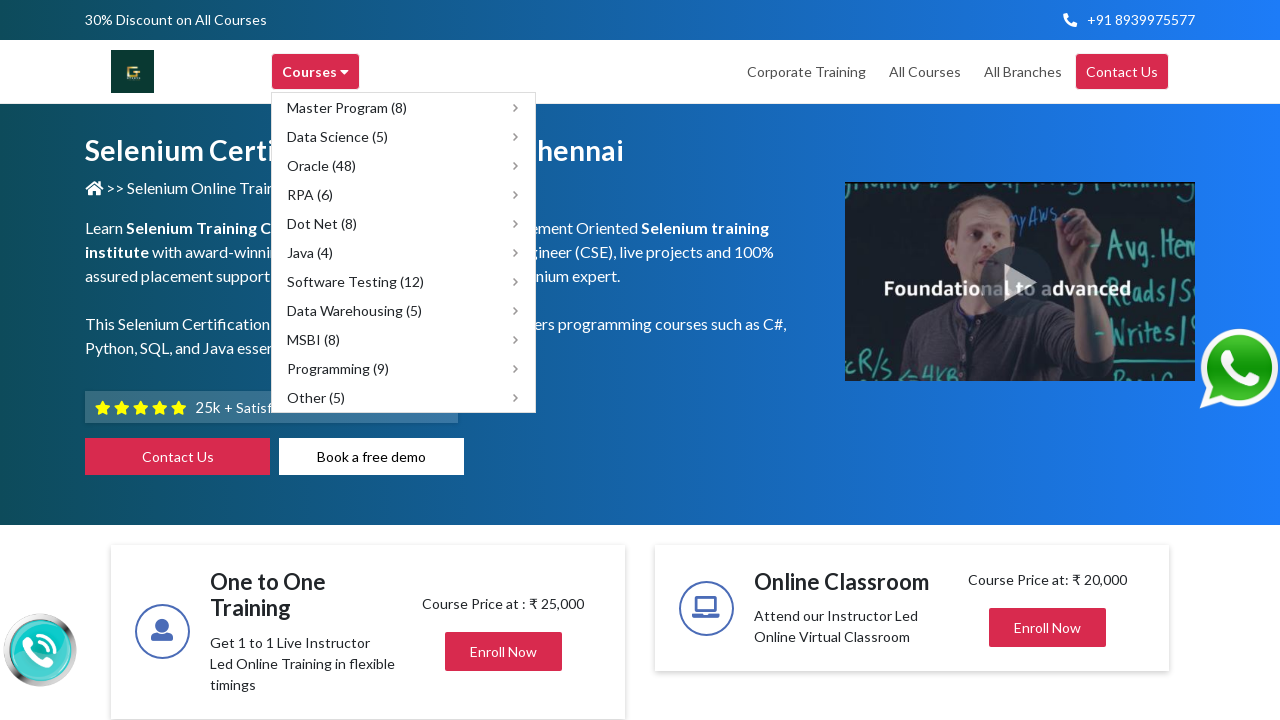

Hovered over Software Testing category at (356, 282) on xpath=//span[text()='Software Testing (12)']
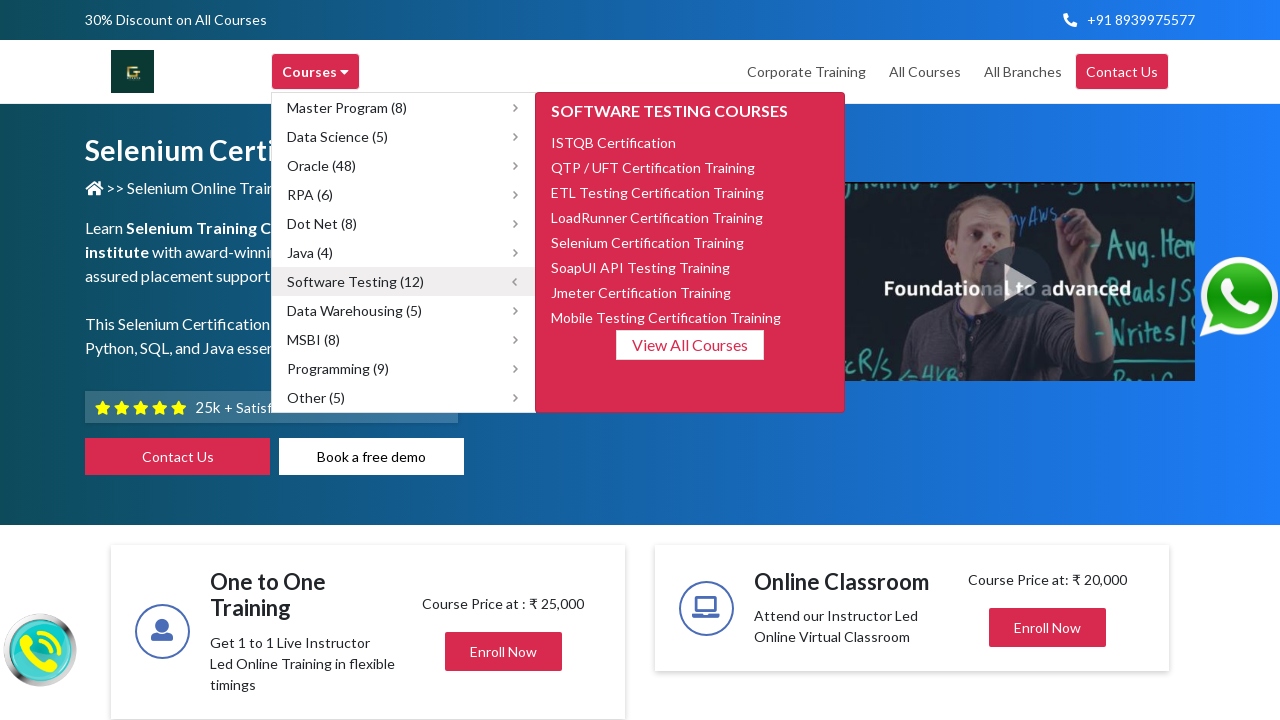

Clicked on Software Testing category at (356, 282) on xpath=//span[text()='Software Testing (12)']
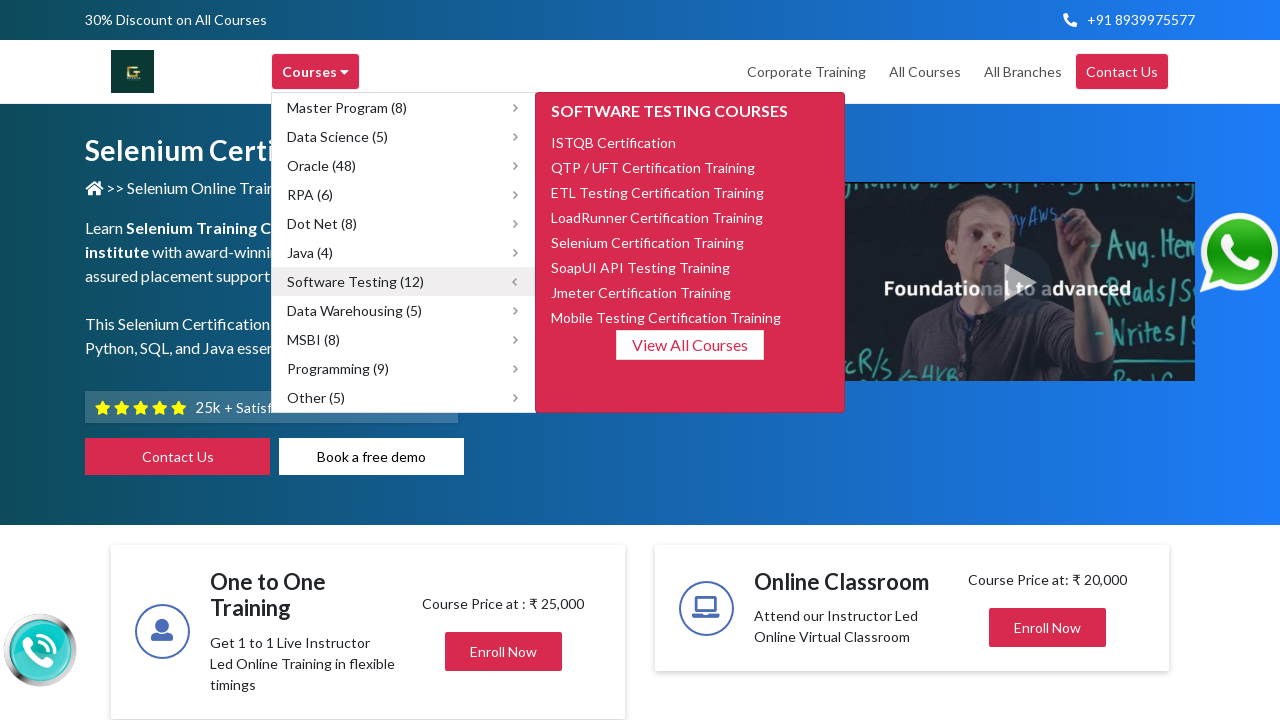

Hovered over Selenium Certification Training course at (648, 242) on xpath=//span[contains(text(),'Selenium Certification Training')]
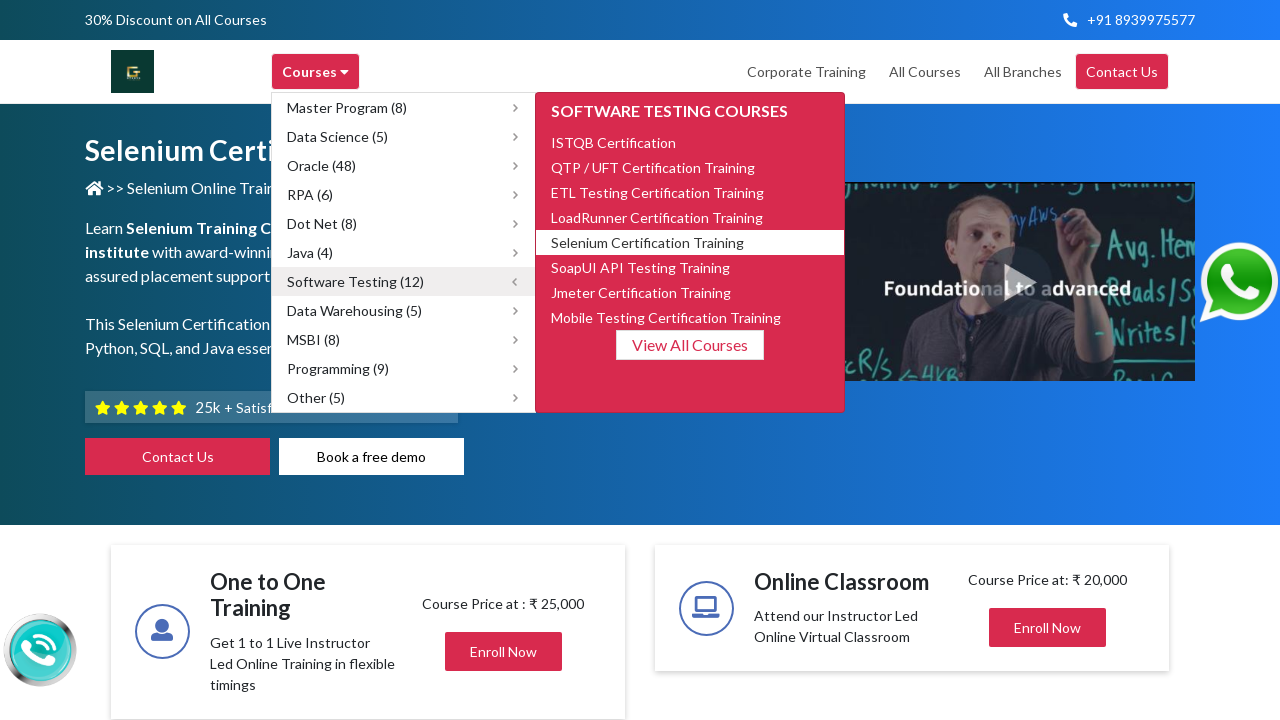

Clicked on Selenium Certification Training course at (648, 242) on xpath=//span[contains(text(),'Selenium Certification Training')]
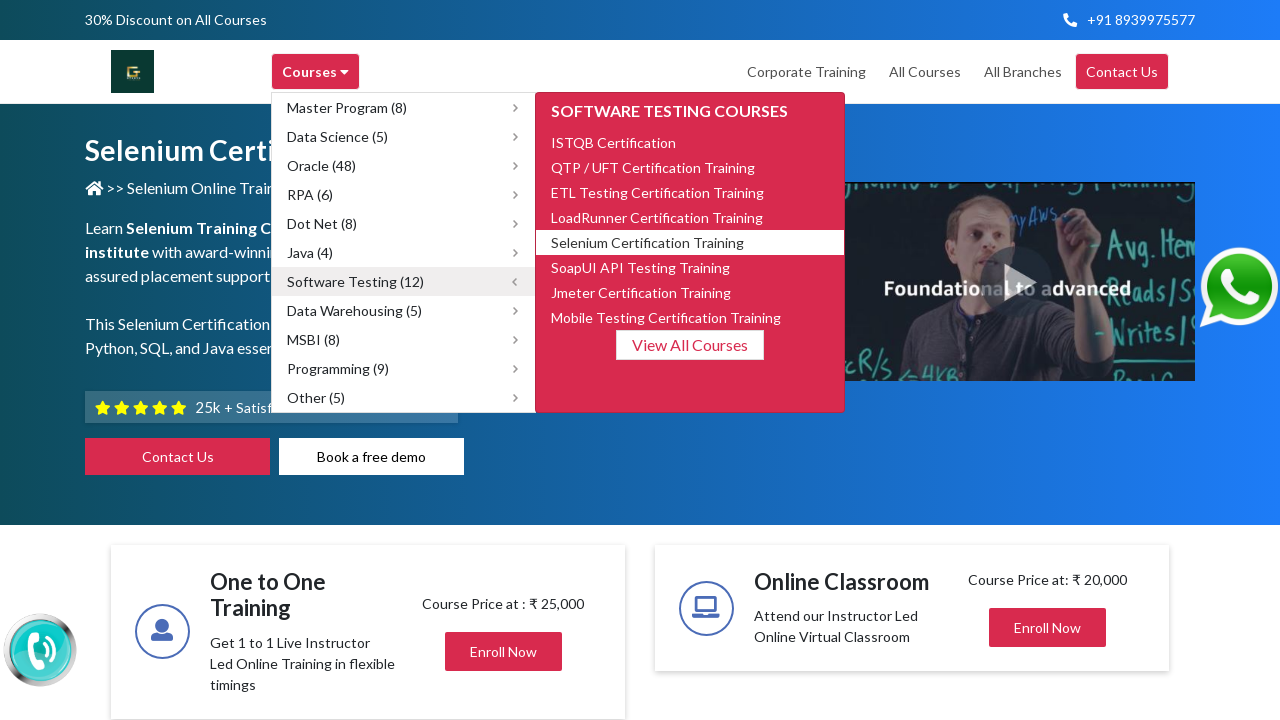

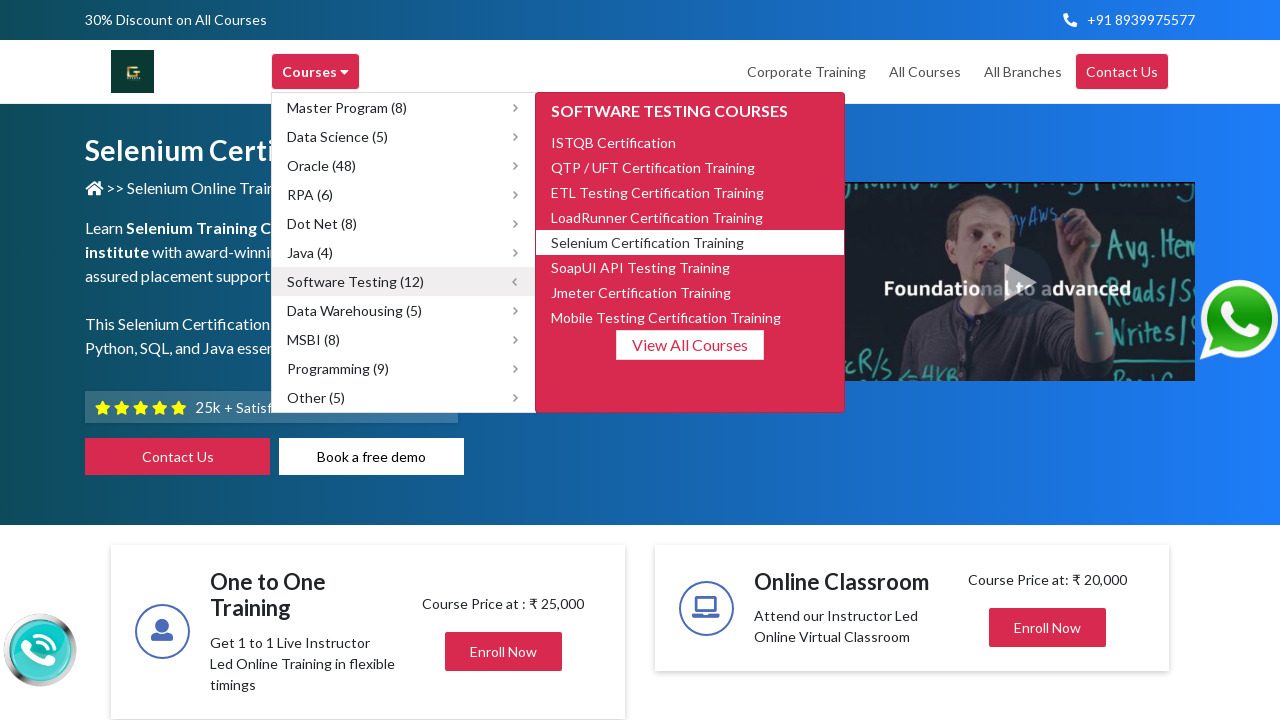